Tests input fields by filling a name input and textarea, then clearing them.

Starting URL: https://testautomationpractice.blogspot.com/

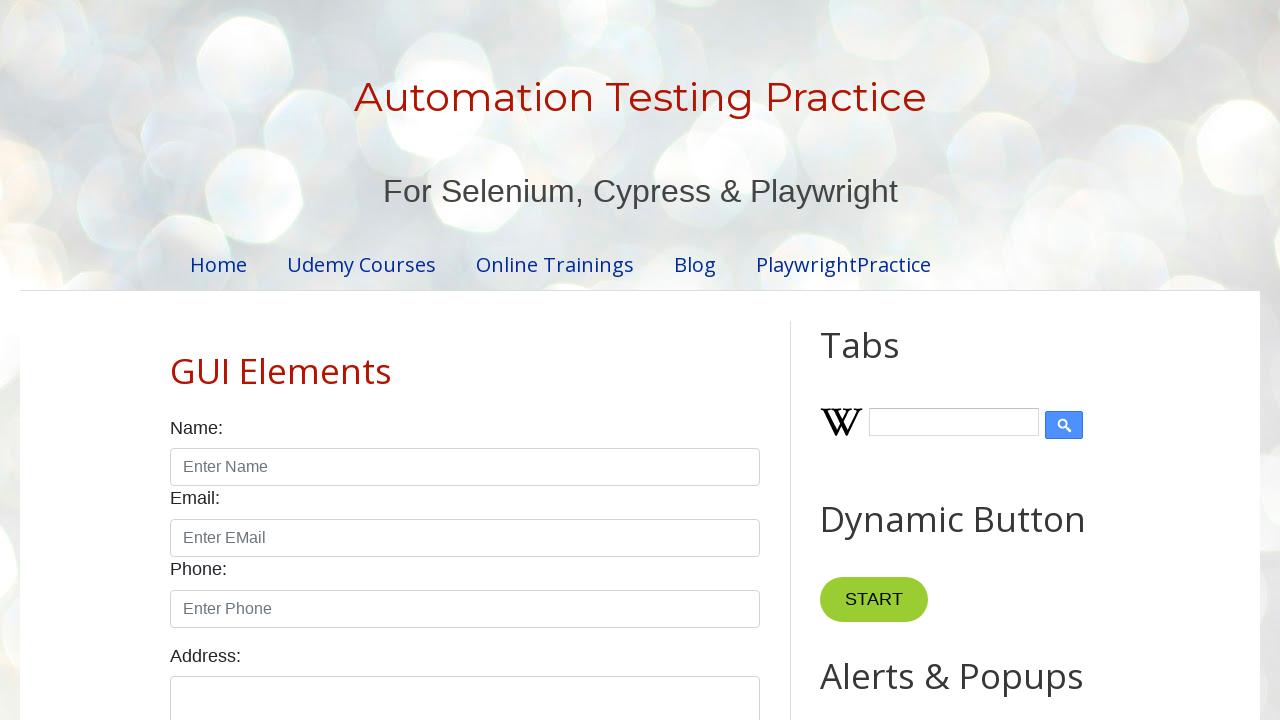

Waited for page to load - h1 element appeared
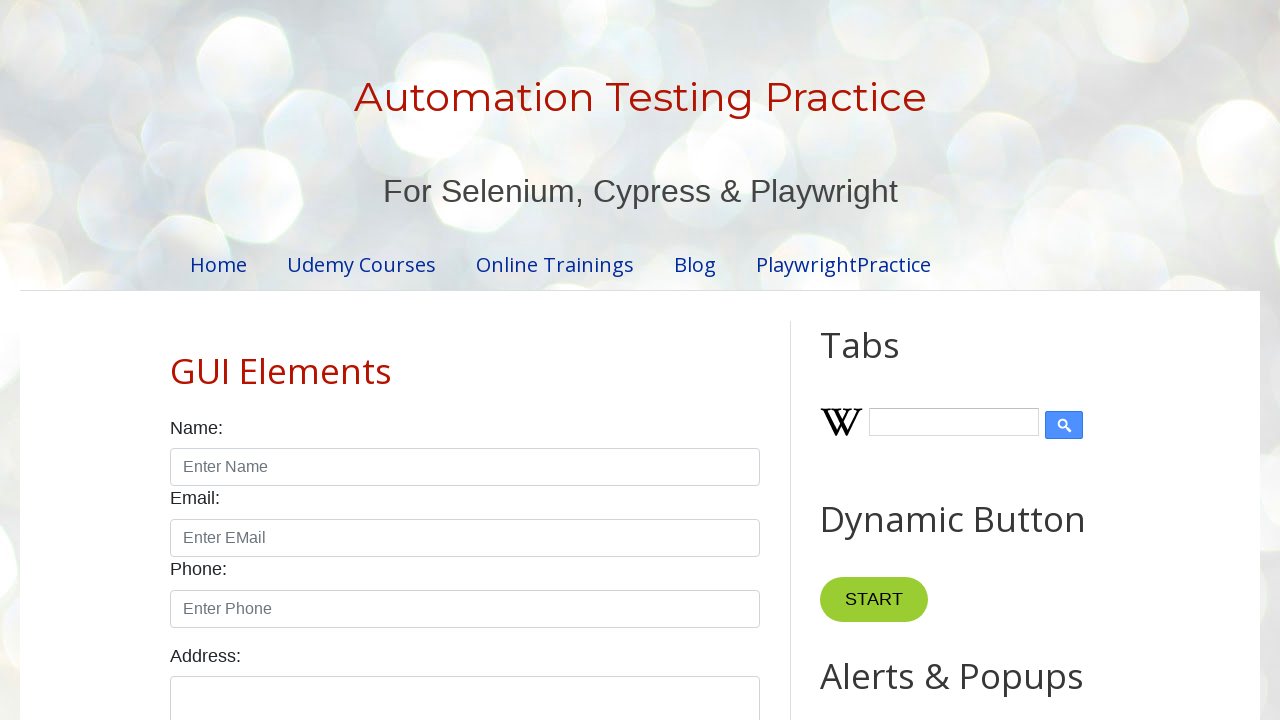

Filled name input field with 'John Doe' on xpath=//input[@id='name']
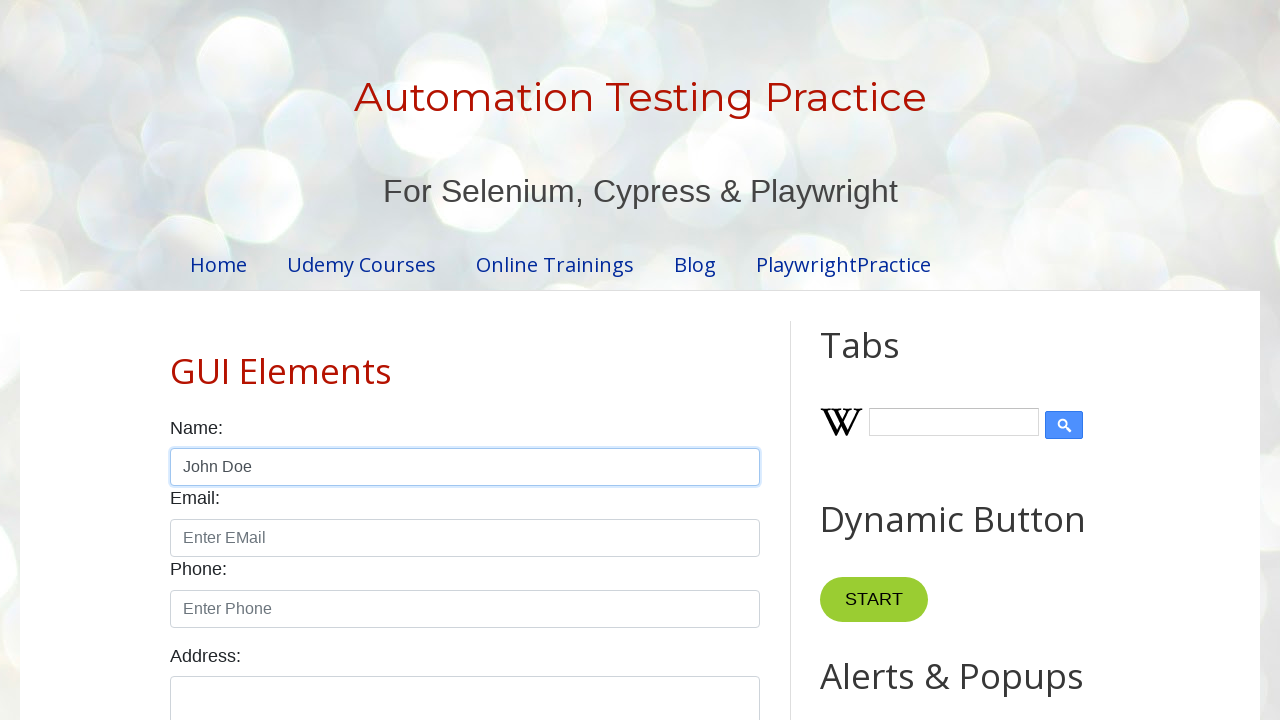

Filled address textarea with '123 Main St' on xpath=//textarea[@id='textarea']
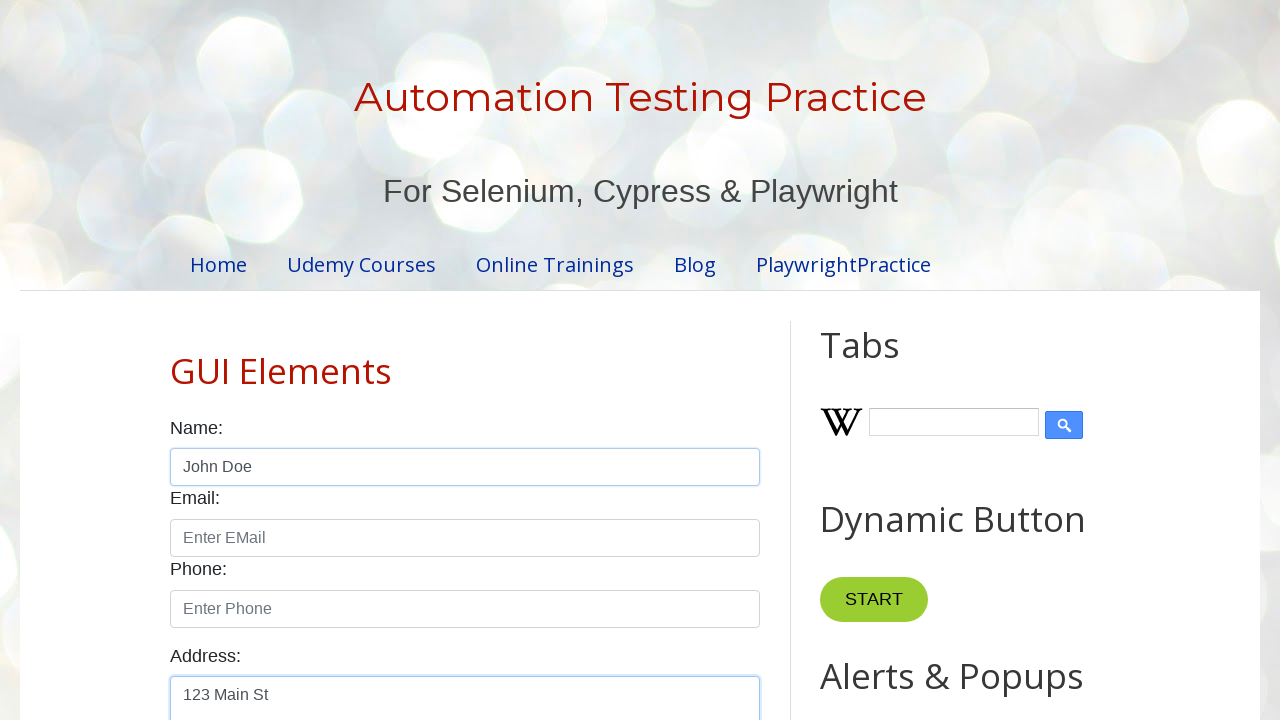

Cleared name input field on xpath=//input[@id='name']
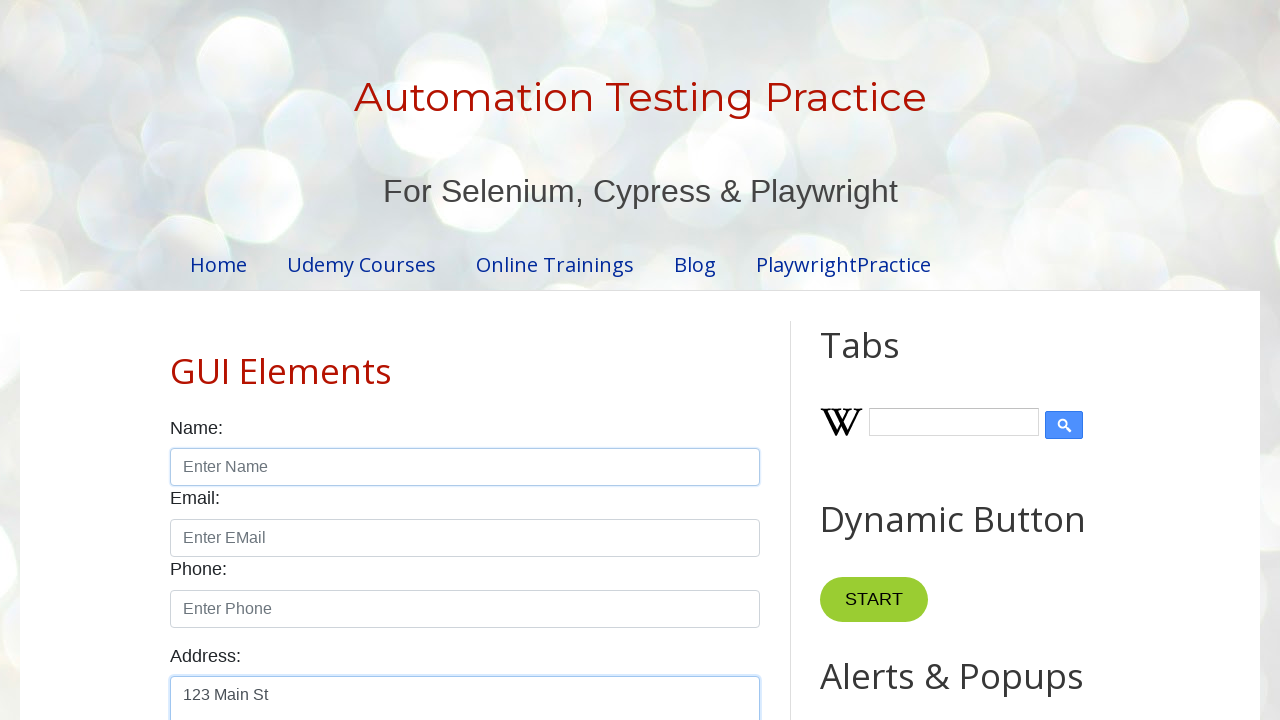

Cleared address textarea field on xpath=//textarea[@id='textarea']
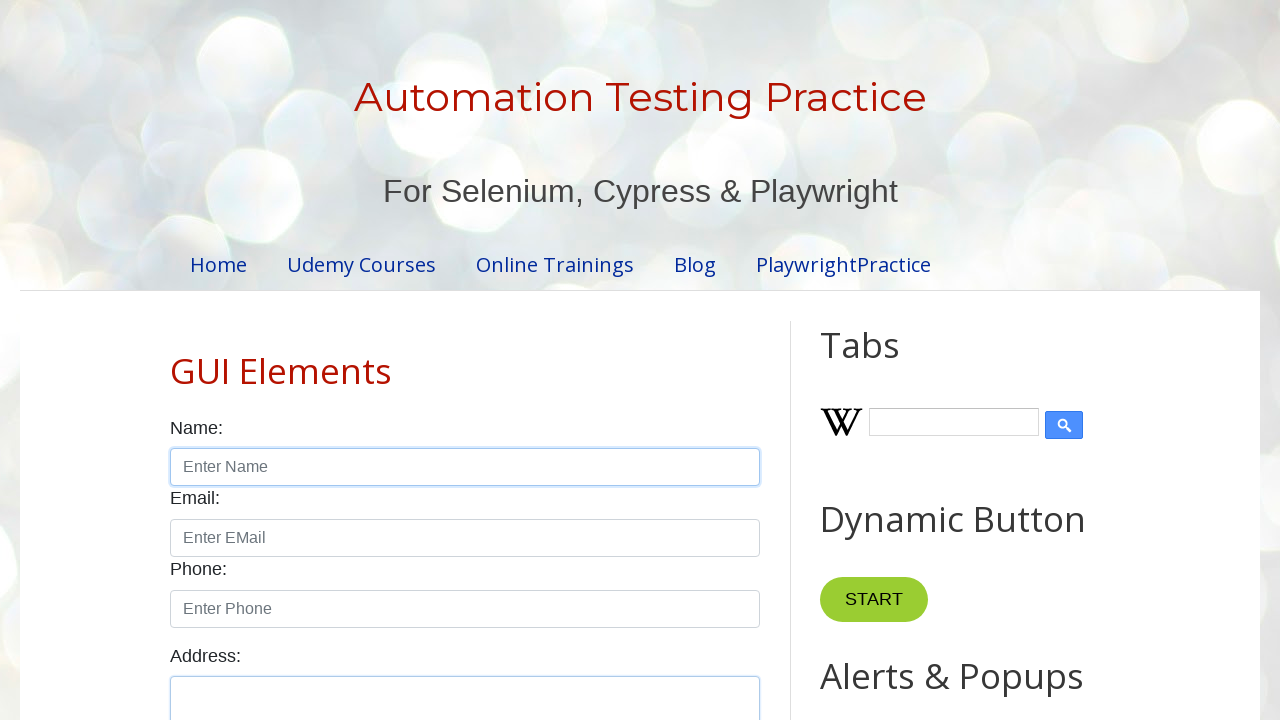

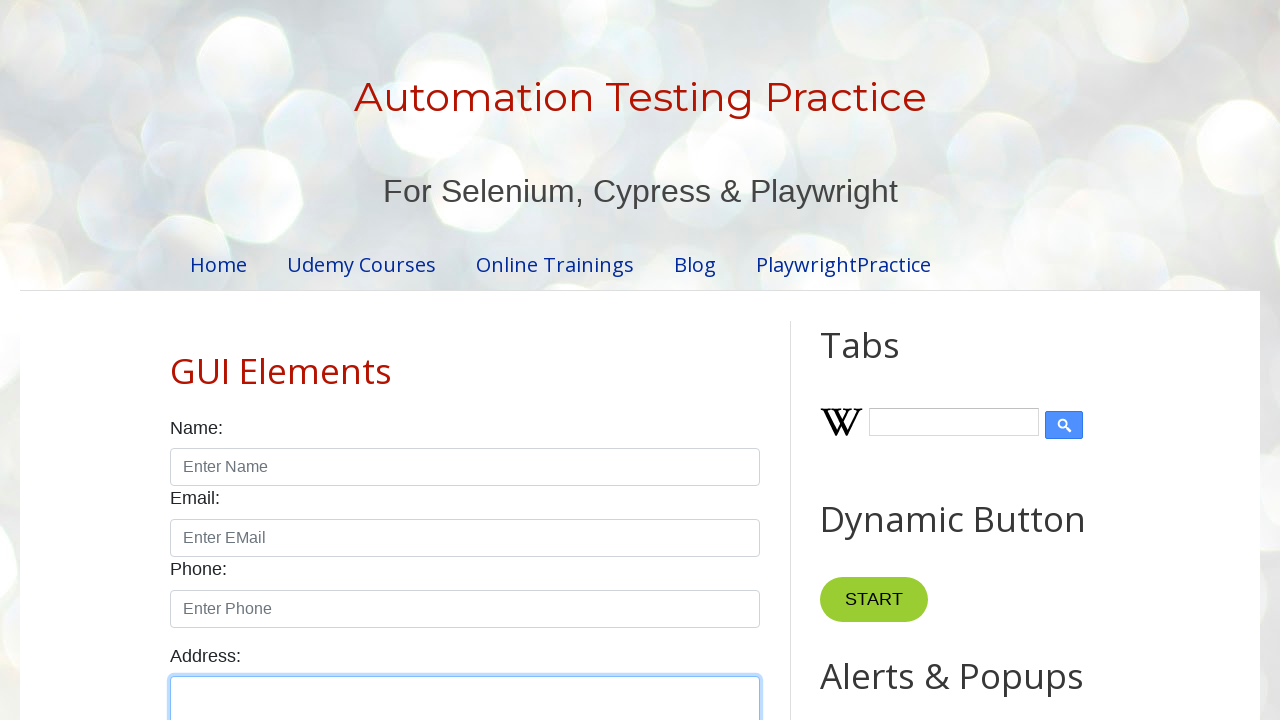